Tests dynamic form controls by clicking a button to enable a disabled text input field and verifying the state change

Starting URL: https://the-internet.herokuapp.com/dynamic_controls

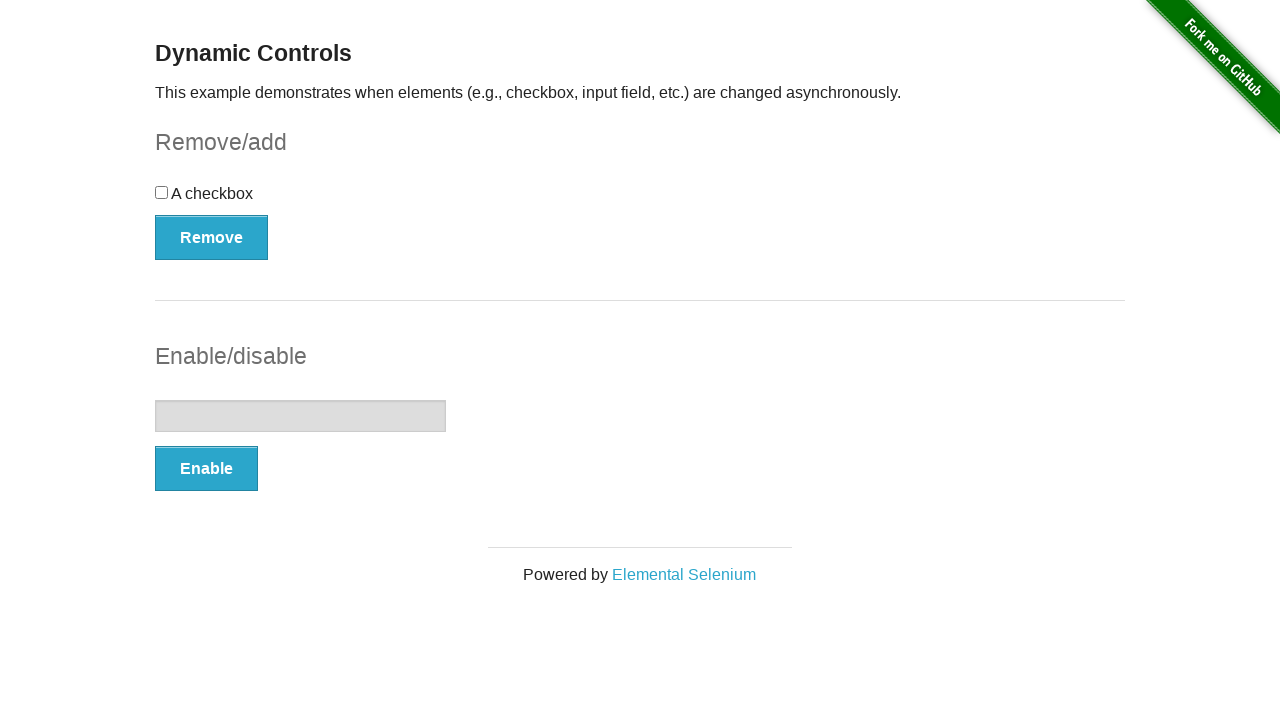

Navigated to dynamic controls test page
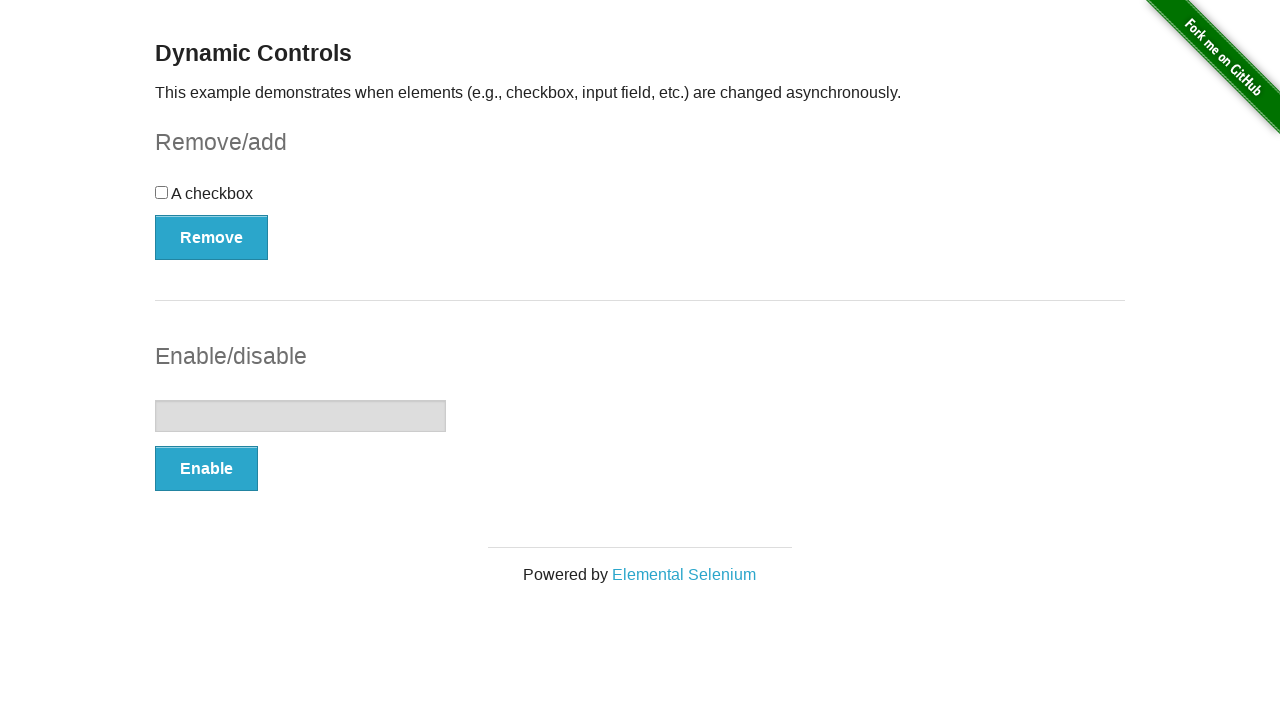

Verified text input is disabled initially
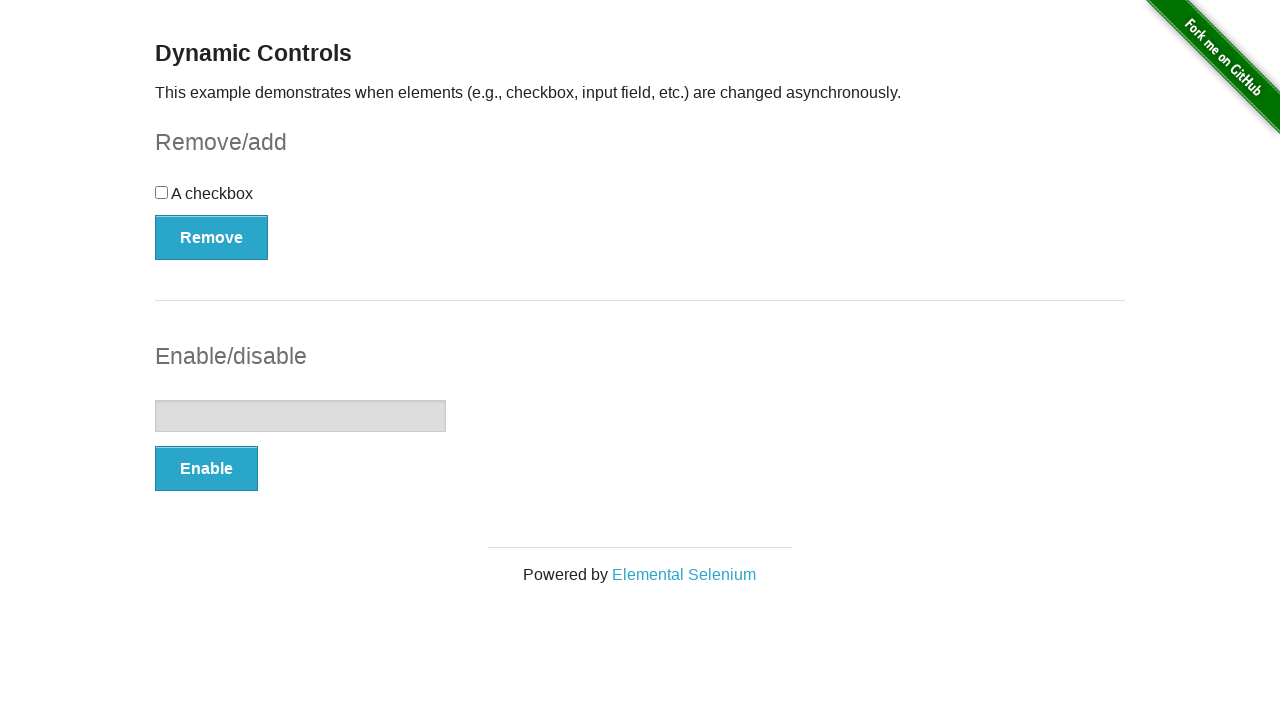

Clicked button to enable text input at (206, 469) on button[onclick='swapInput()']
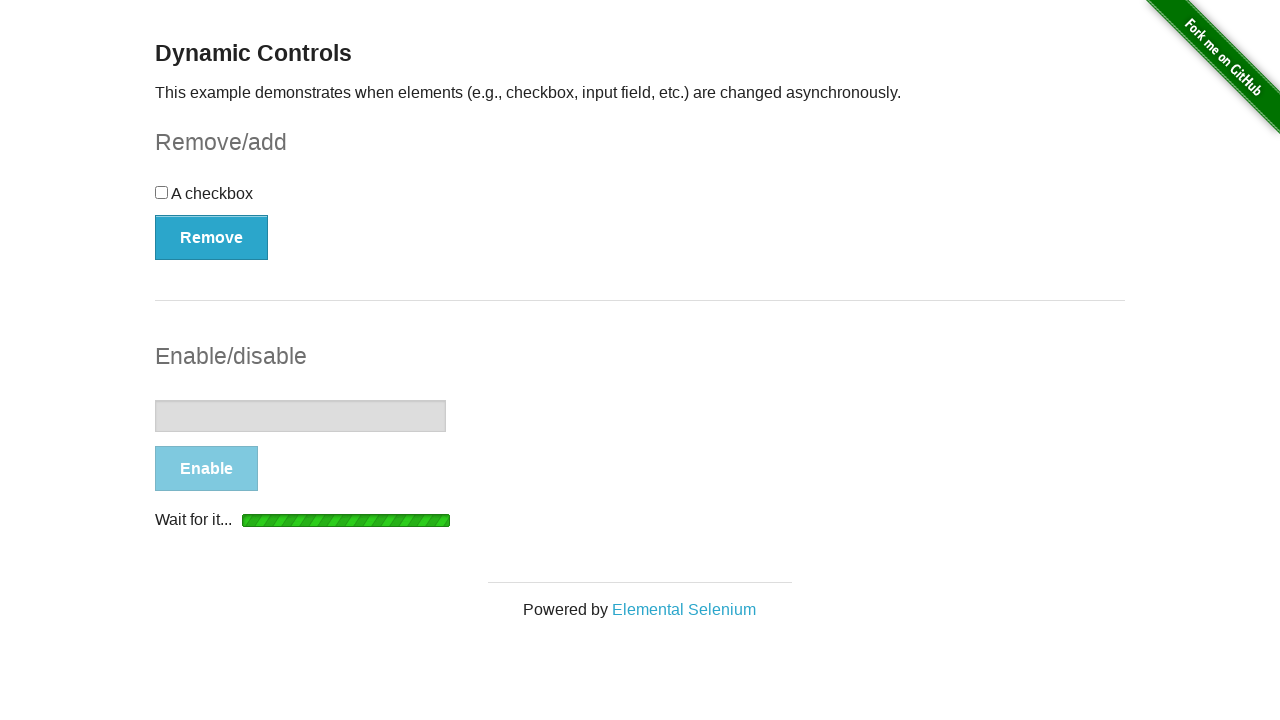

Waited for text input to become enabled
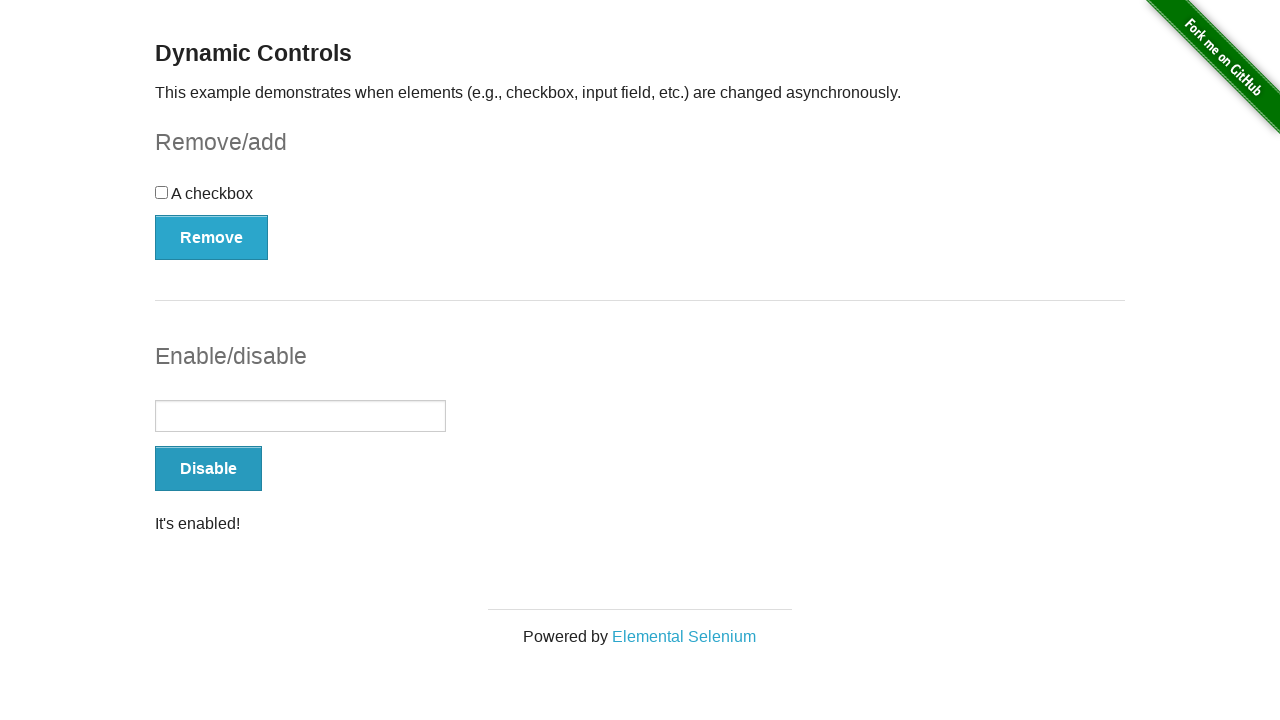

Verified text input is now enabled
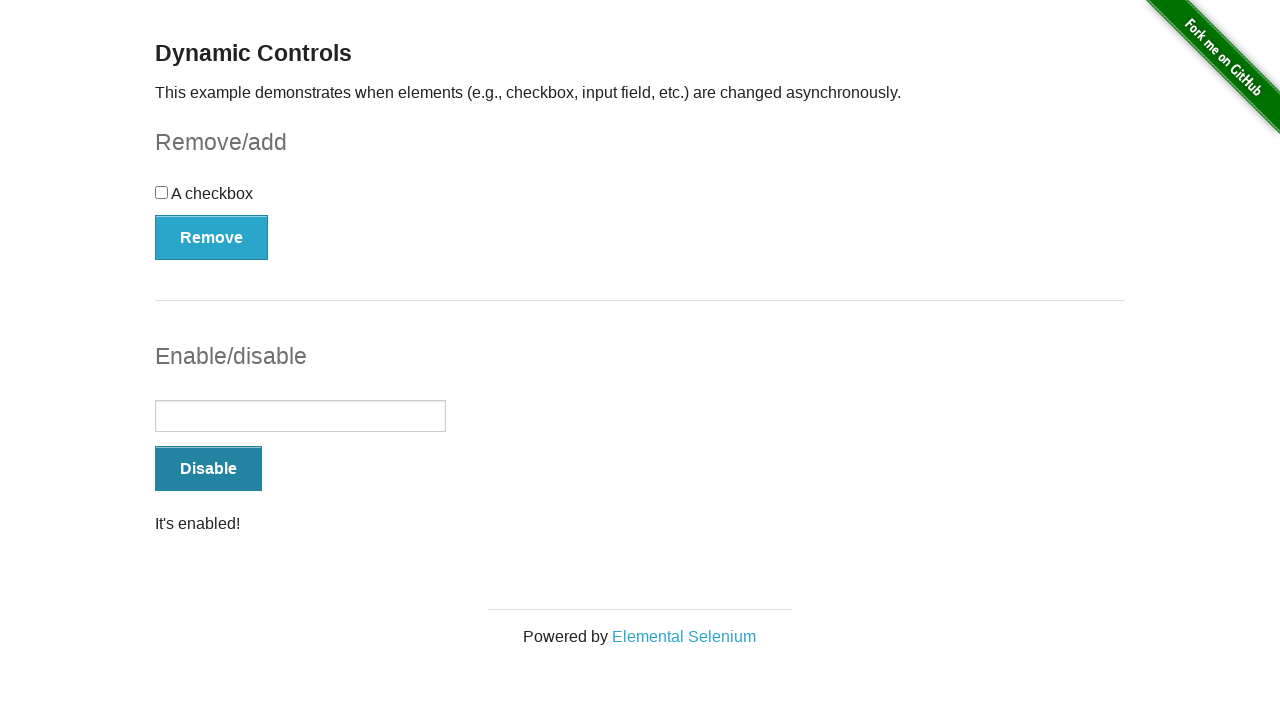

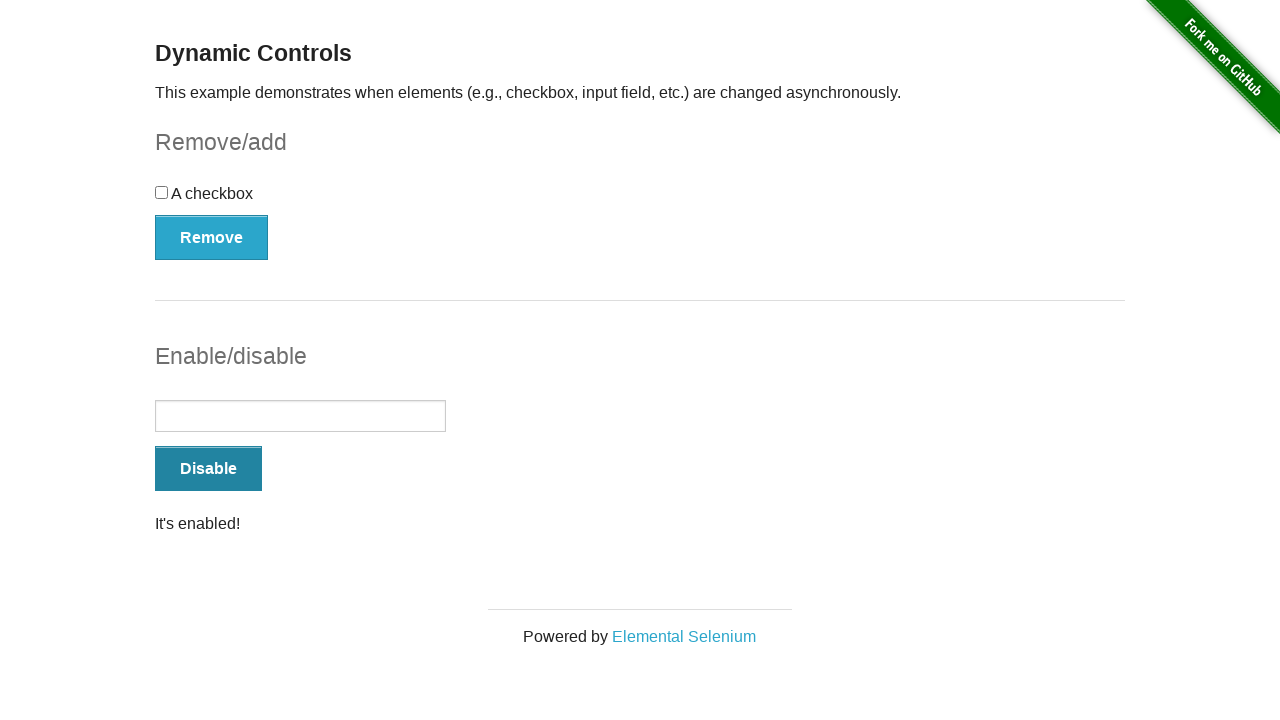